Tests that edits are cancelled when pressing Escape key

Starting URL: https://demo.playwright.dev/todomvc

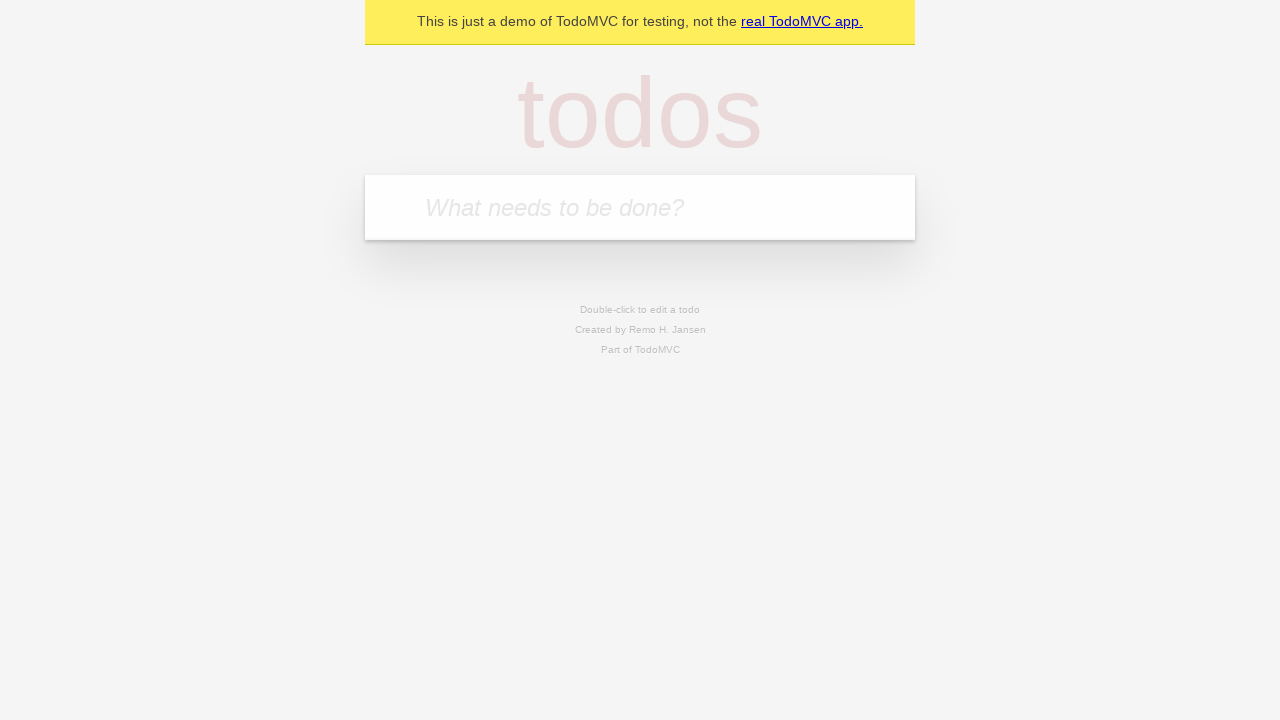

Filled todo input with 'buy some cheese' on internal:attr=[placeholder="What needs to be done?"i]
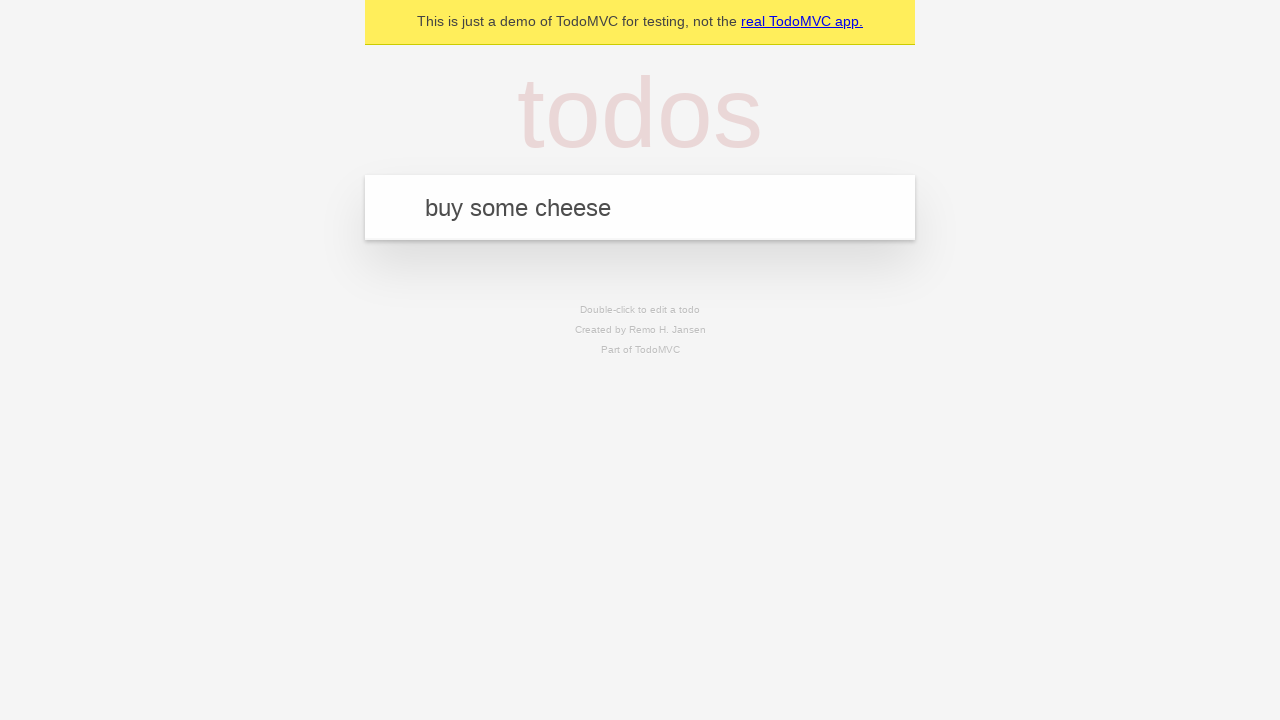

Pressed Enter to create first todo item on internal:attr=[placeholder="What needs to be done?"i]
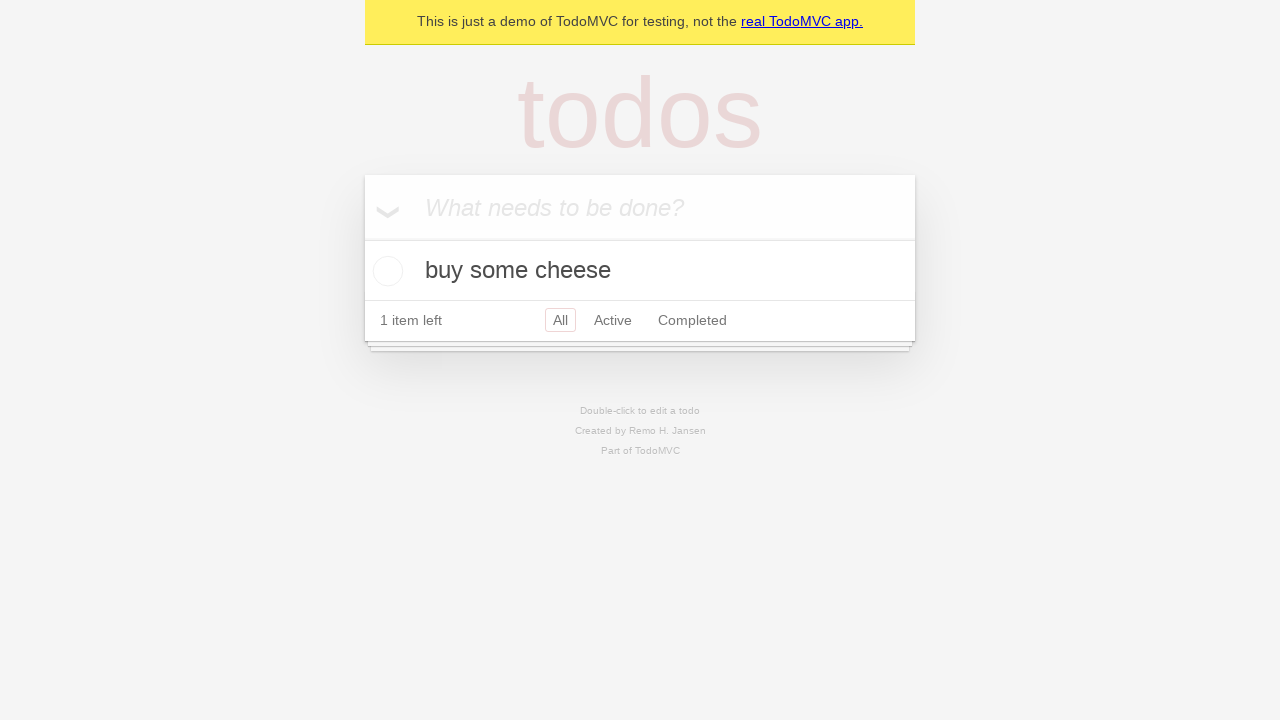

Filled todo input with 'feed the cat' on internal:attr=[placeholder="What needs to be done?"i]
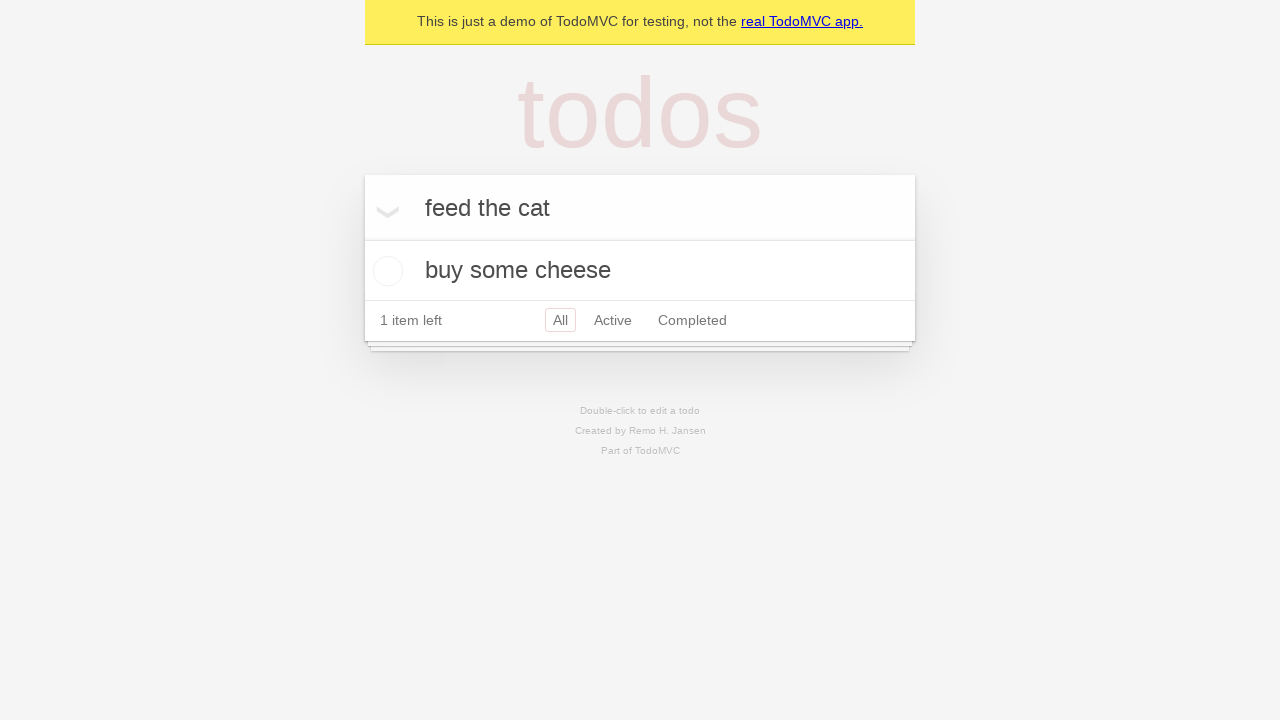

Pressed Enter to create second todo item on internal:attr=[placeholder="What needs to be done?"i]
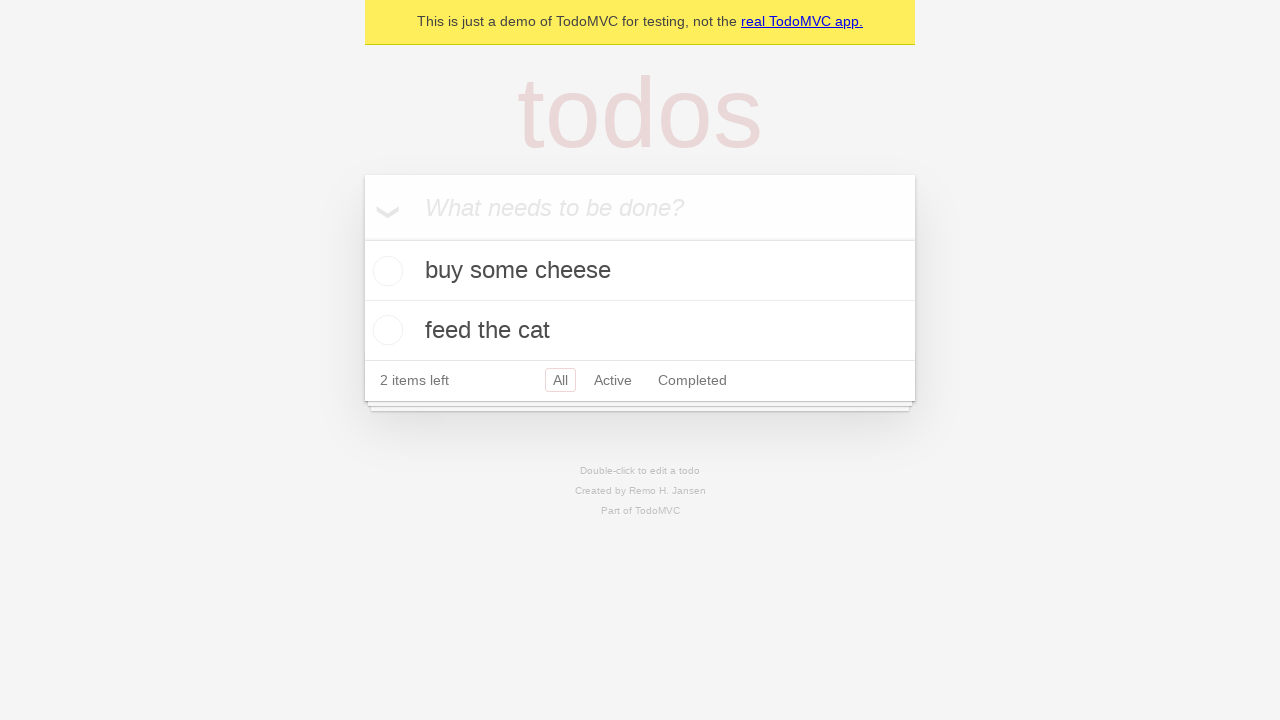

Filled todo input with 'book a doctors appointment' on internal:attr=[placeholder="What needs to be done?"i]
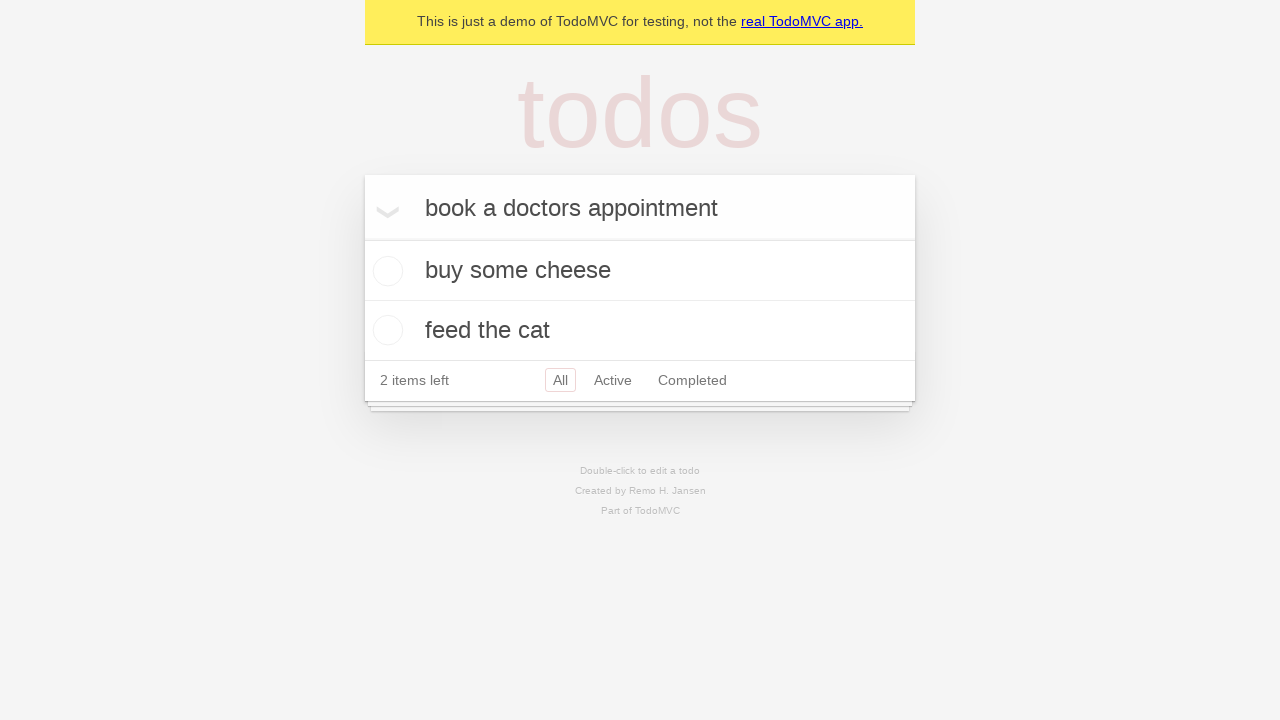

Pressed Enter to create third todo item on internal:attr=[placeholder="What needs to be done?"i]
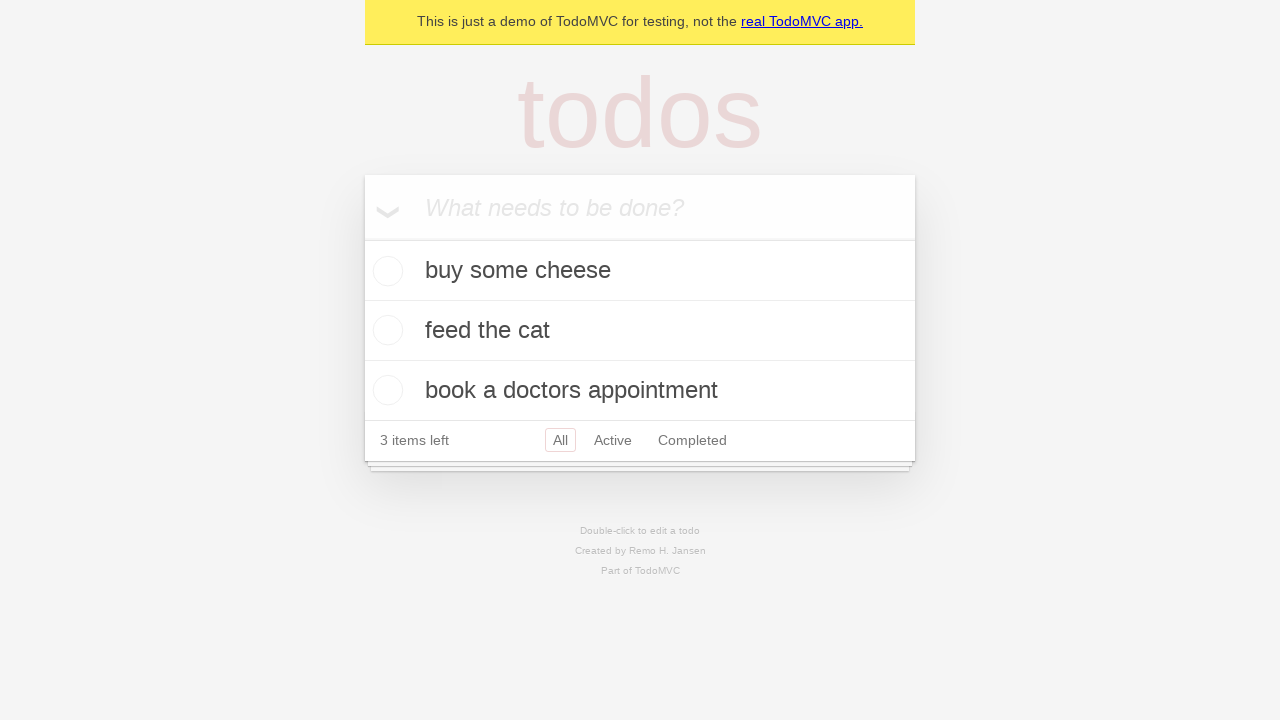

Double-clicked second todo item to enter edit mode at (640, 331) on internal:testid=[data-testid="todo-item"s] >> nth=1
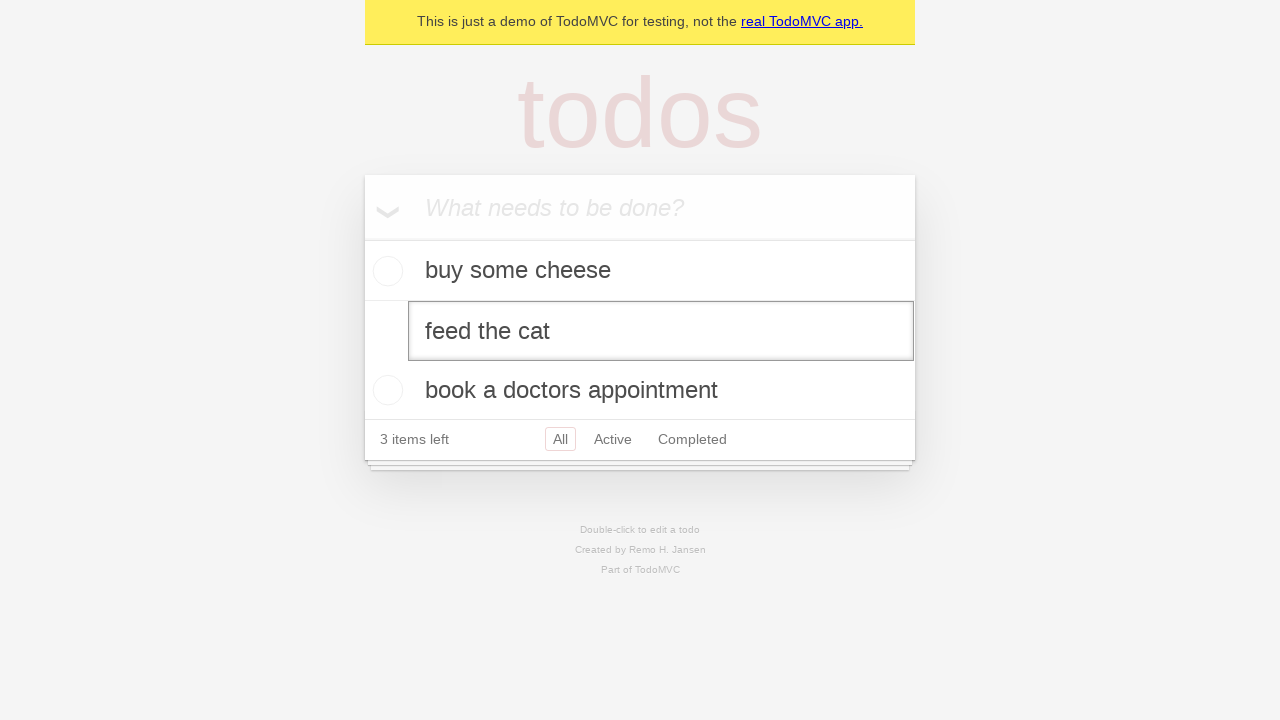

Filled edit textbox with 'buy some sausages' on internal:testid=[data-testid="todo-item"s] >> nth=1 >> internal:role=textbox[nam
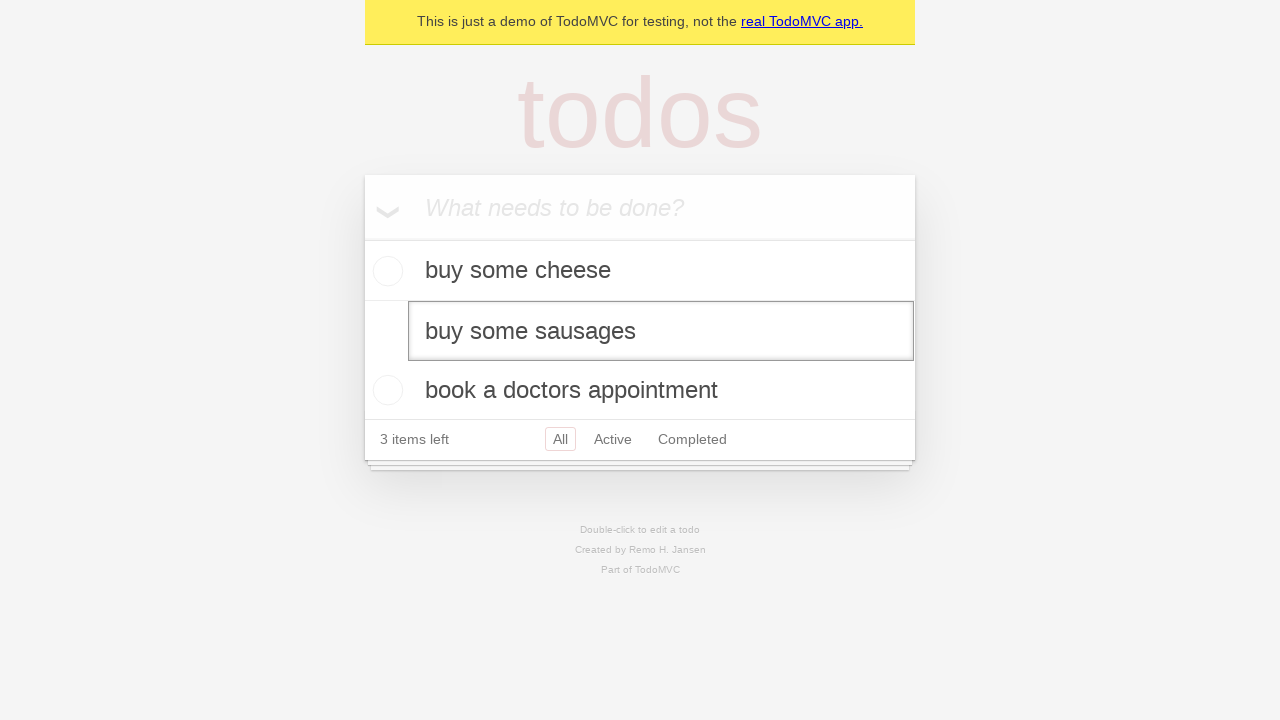

Pressed Escape key to cancel edits on internal:testid=[data-testid="todo-item"s] >> nth=1 >> internal:role=textbox[nam
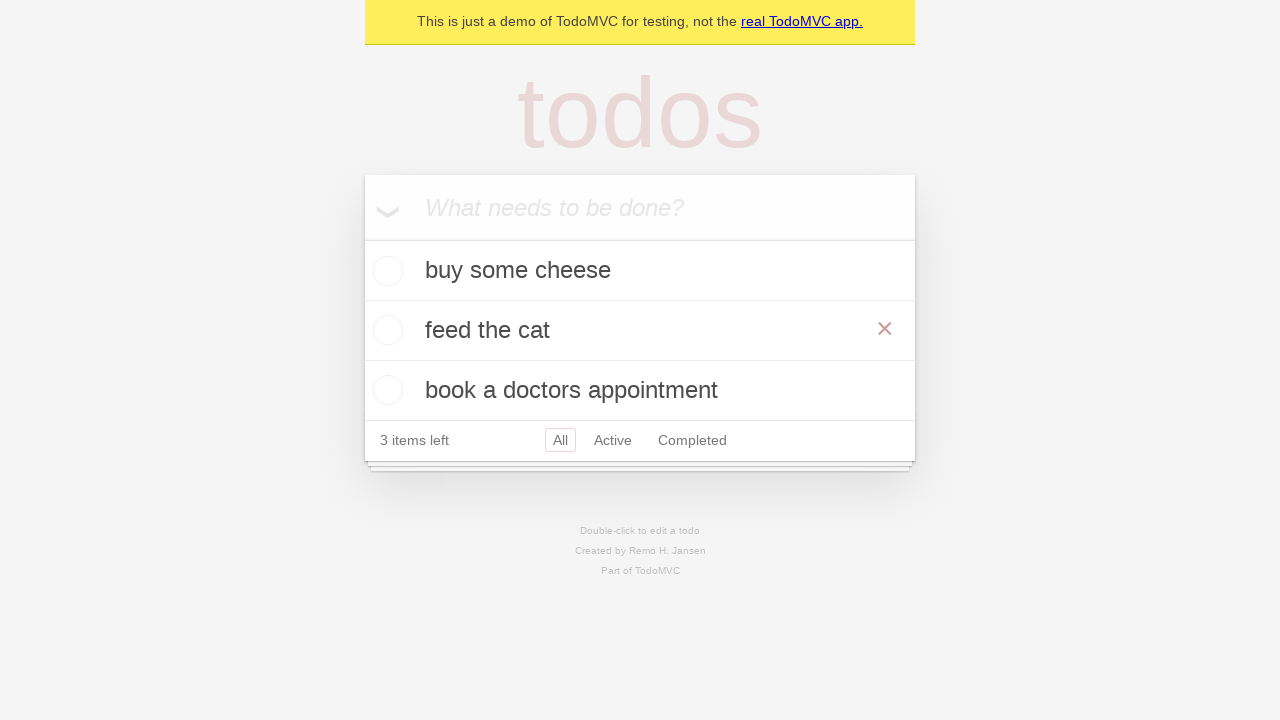

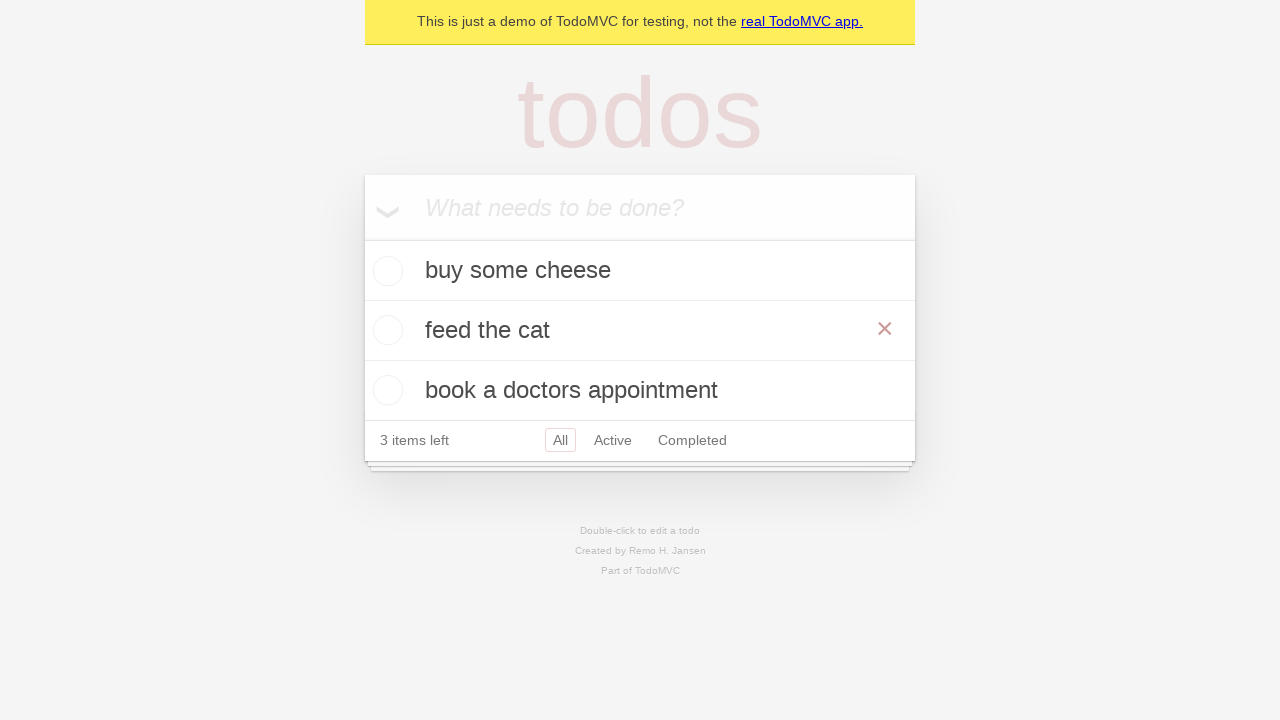